Tests random multi-selection by Ctrl/Cmd-clicking on specific items (1st, 4th, 6th, and 11th) in a jQuery selectable list, then verifies 4 items are selected.

Starting URL: https://automationfc.github.io/jquery-selectable/

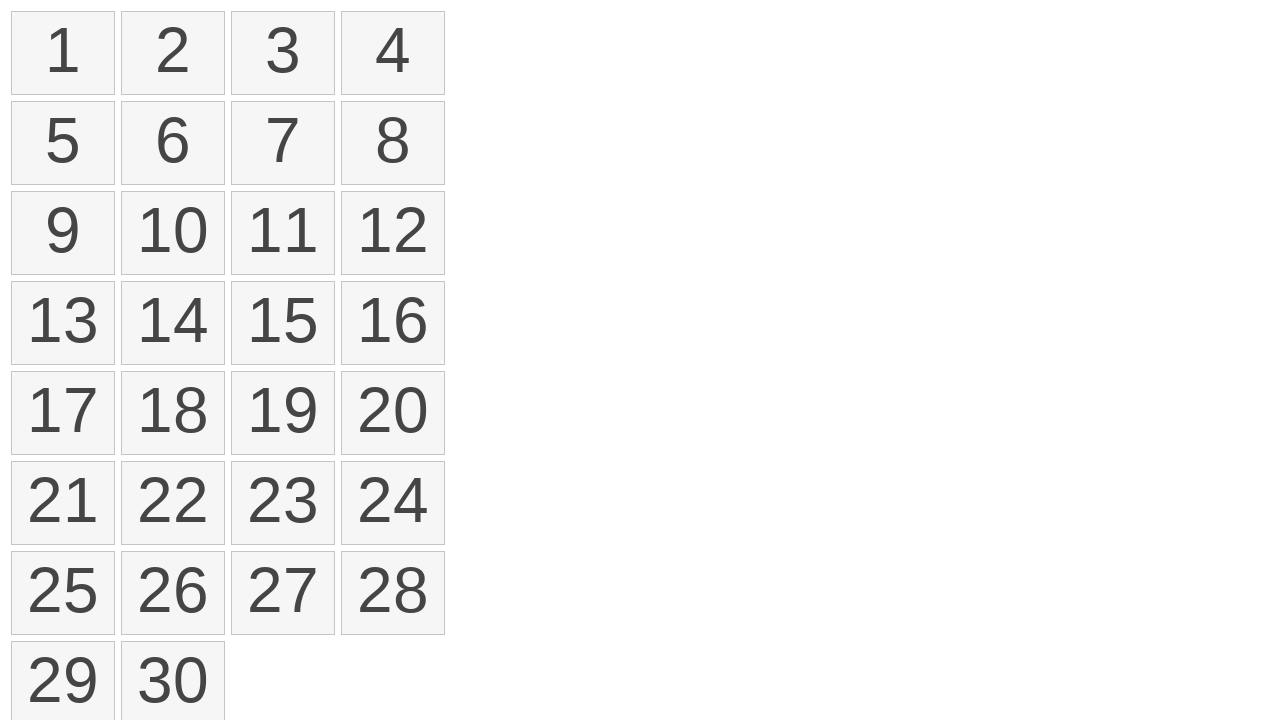

Waited for selectable list items to load
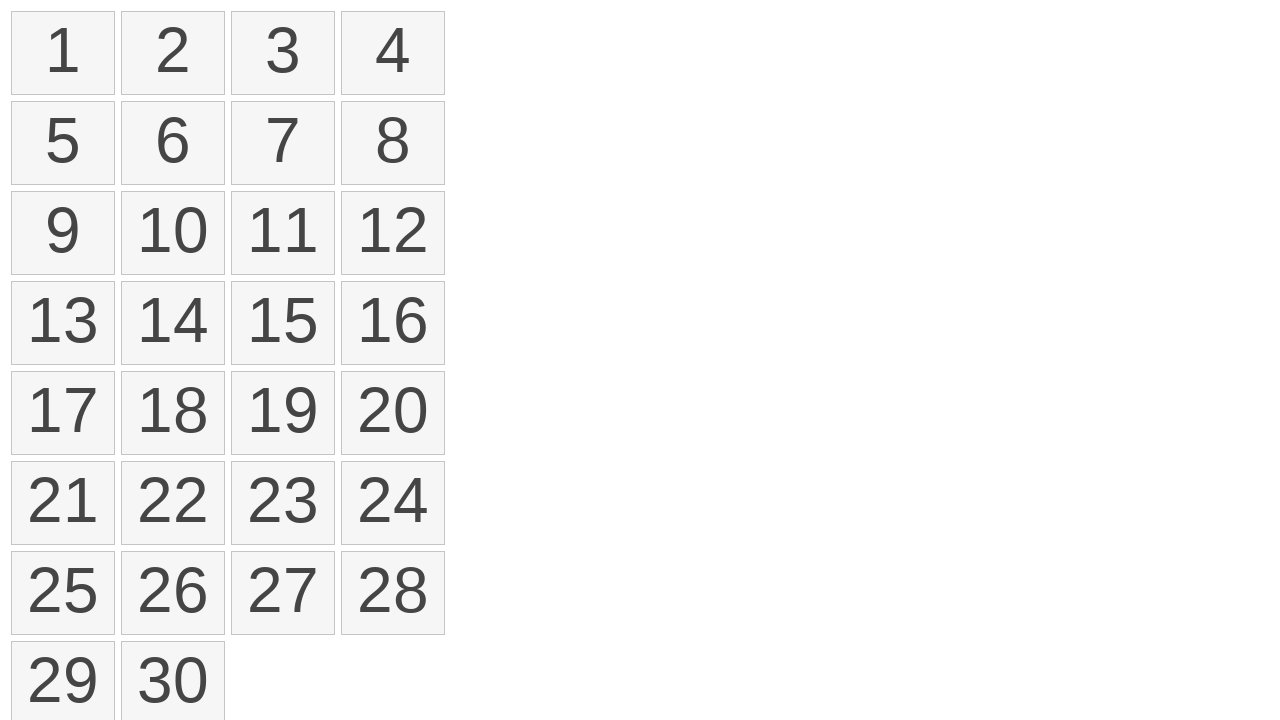

Located all list items in selectable list
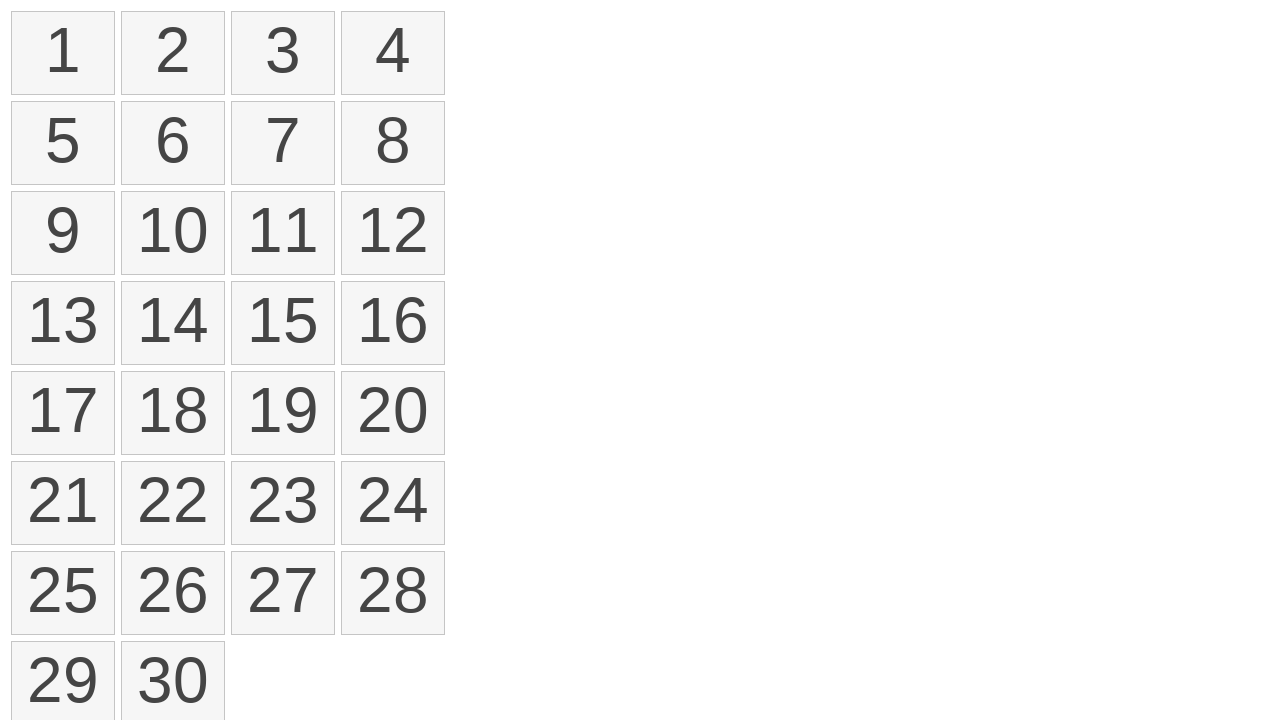

Determined modifier key: Control
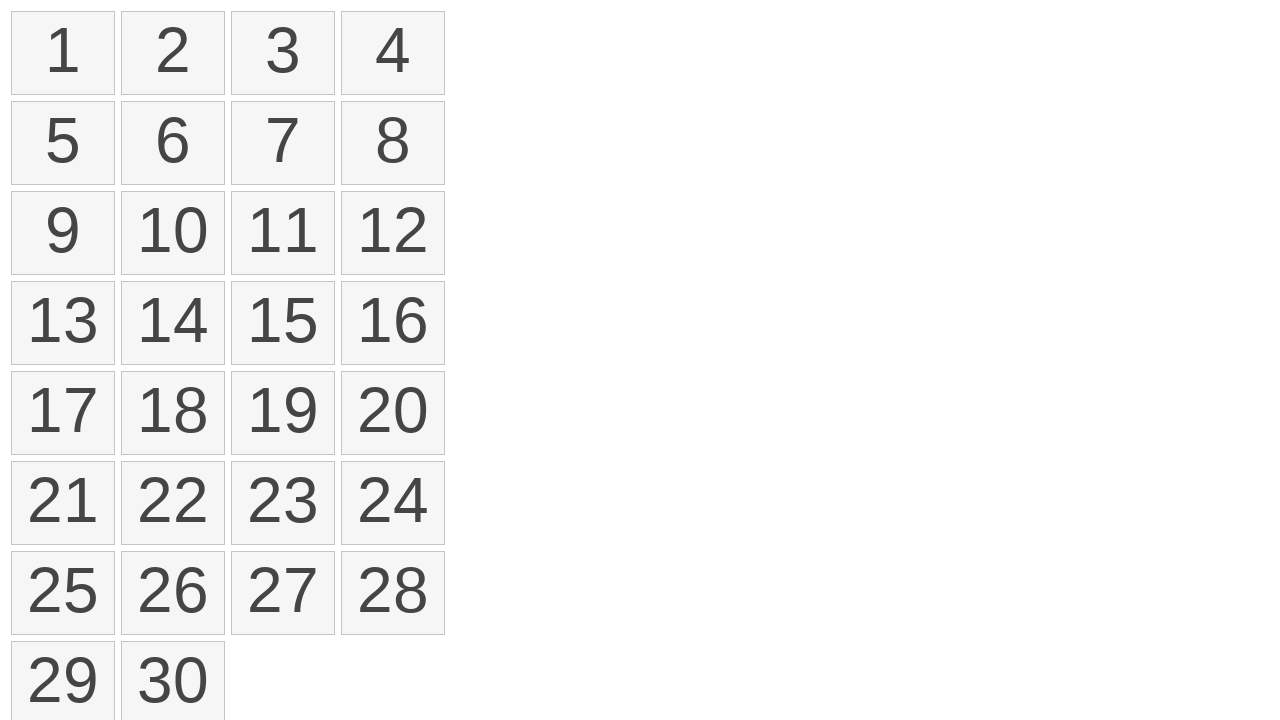

Ctrl/Cmd-clicked on 1st item (index 0) at (63, 53) on ol#selectable > li >> nth=0
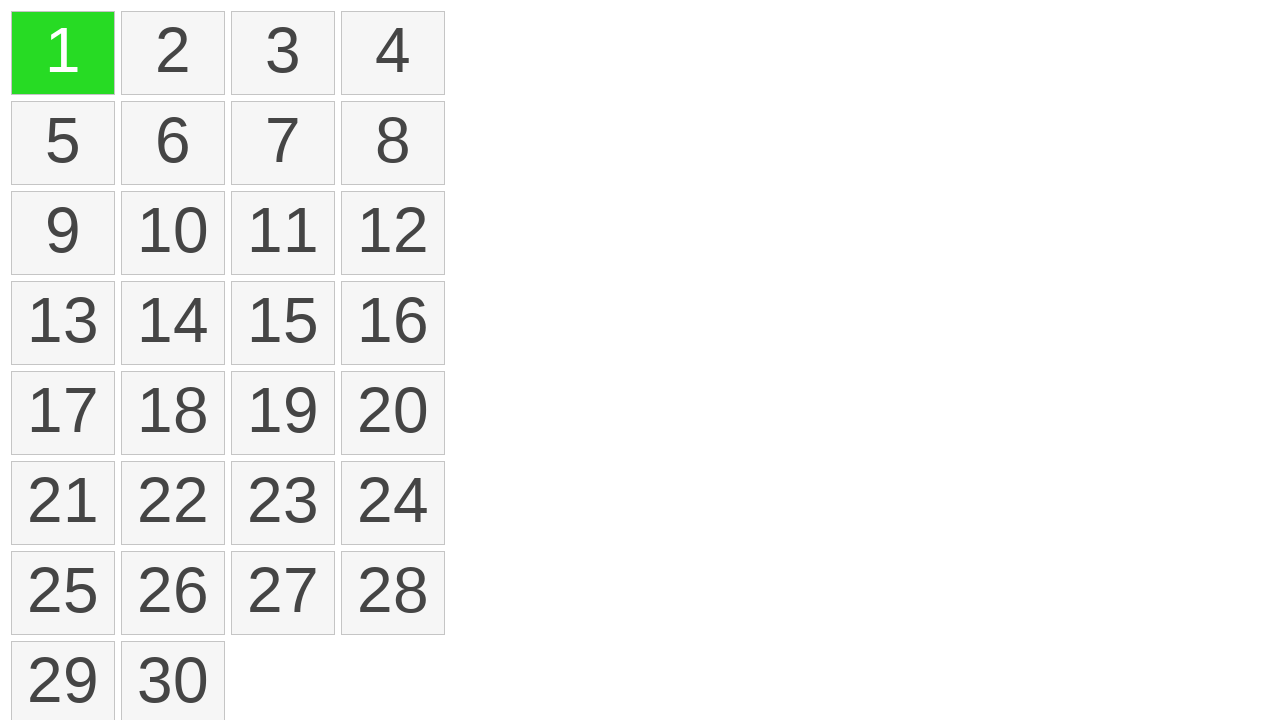

Ctrl/Cmd-clicked on 4th item (index 3) at (393, 53) on ol#selectable > li >> nth=3
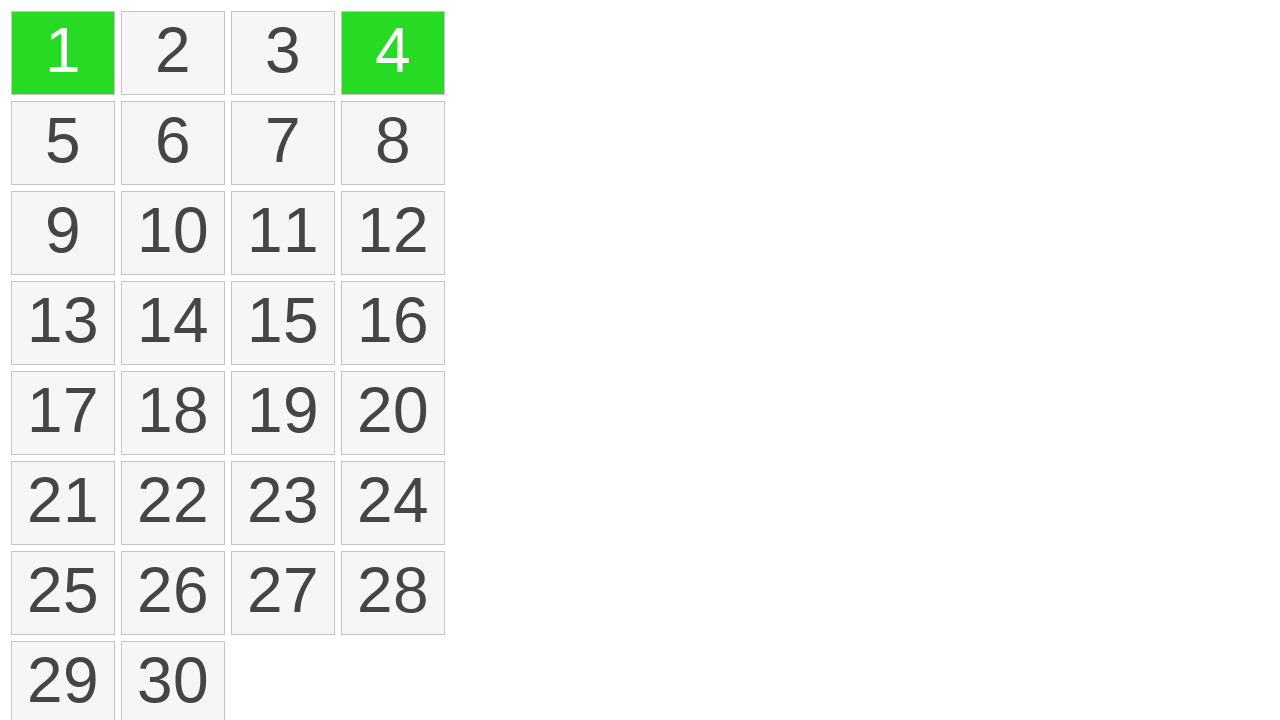

Ctrl/Cmd-clicked on 6th item (index 5) at (173, 143) on ol#selectable > li >> nth=5
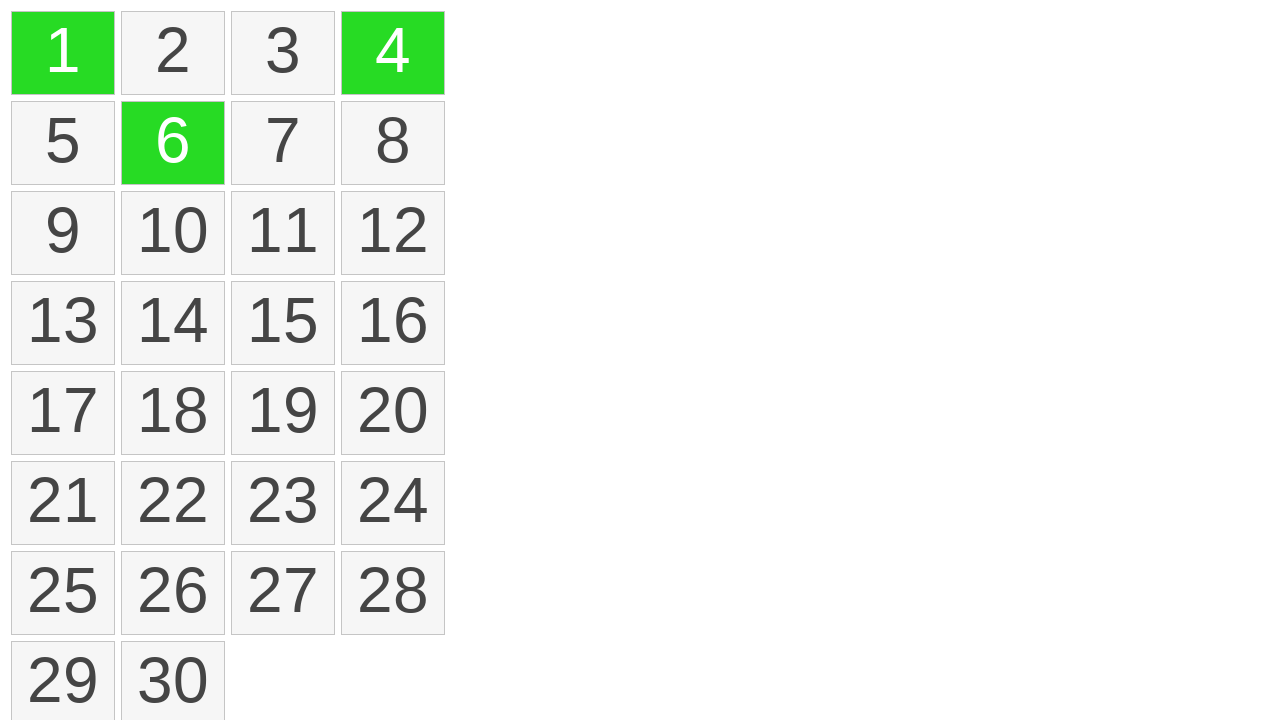

Ctrl/Cmd-clicked on 11th item (index 10) at (283, 233) on ol#selectable > li >> nth=10
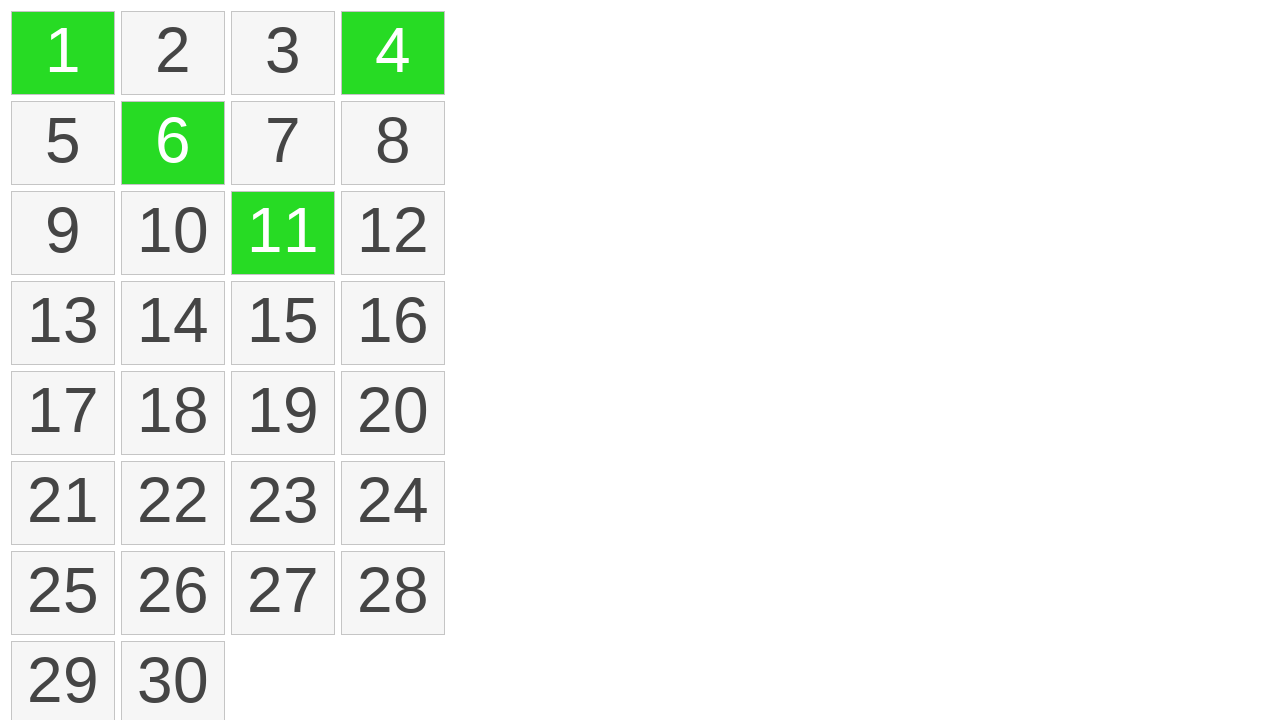

Located all selected items in the list
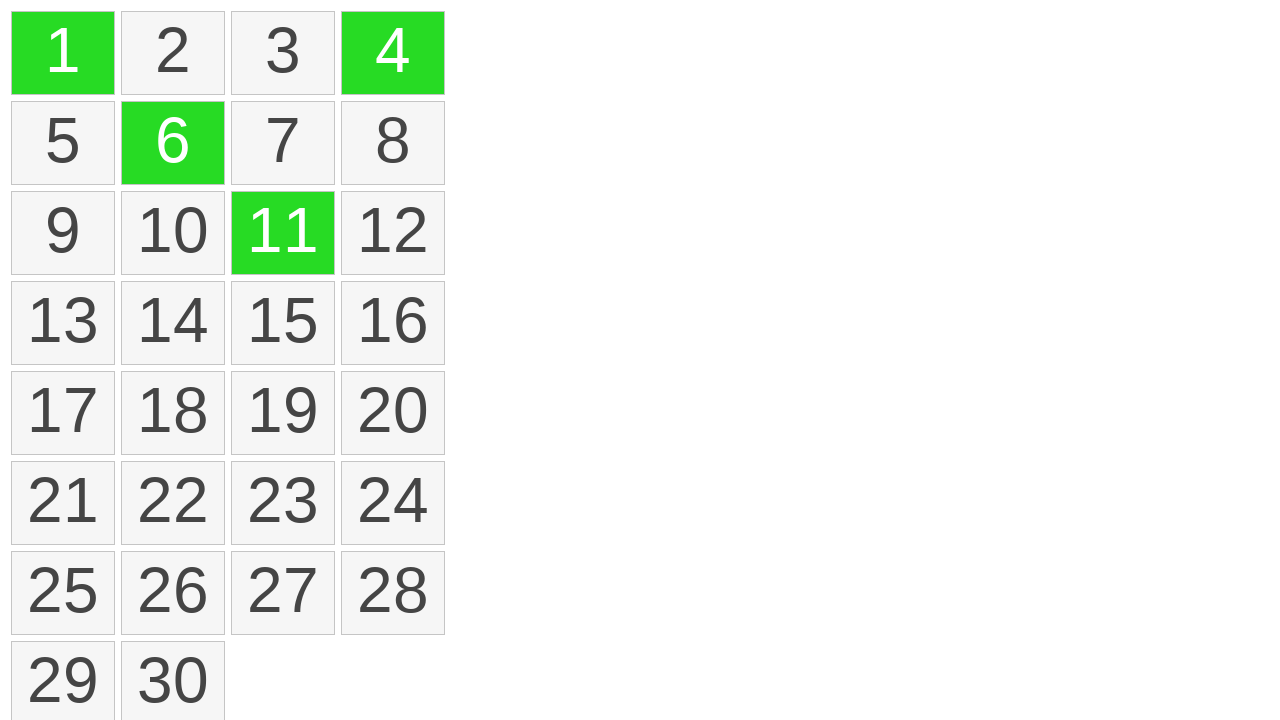

Verified that exactly 4 items are selected
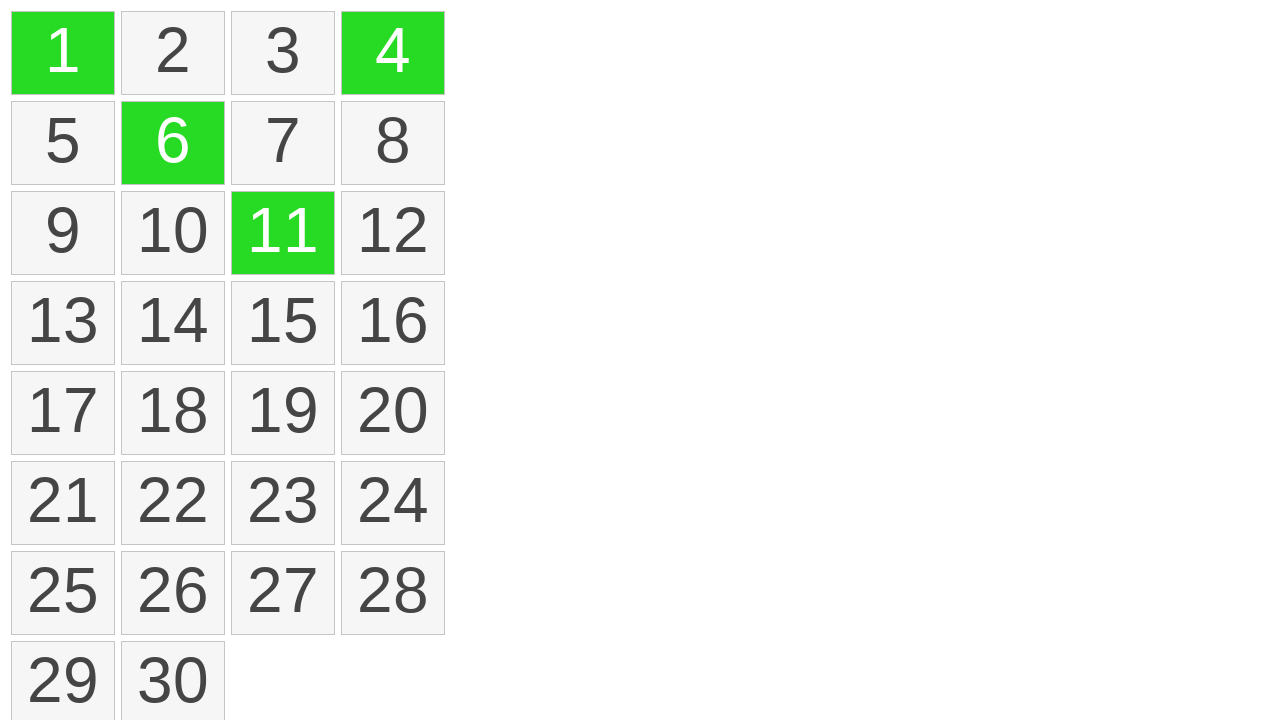

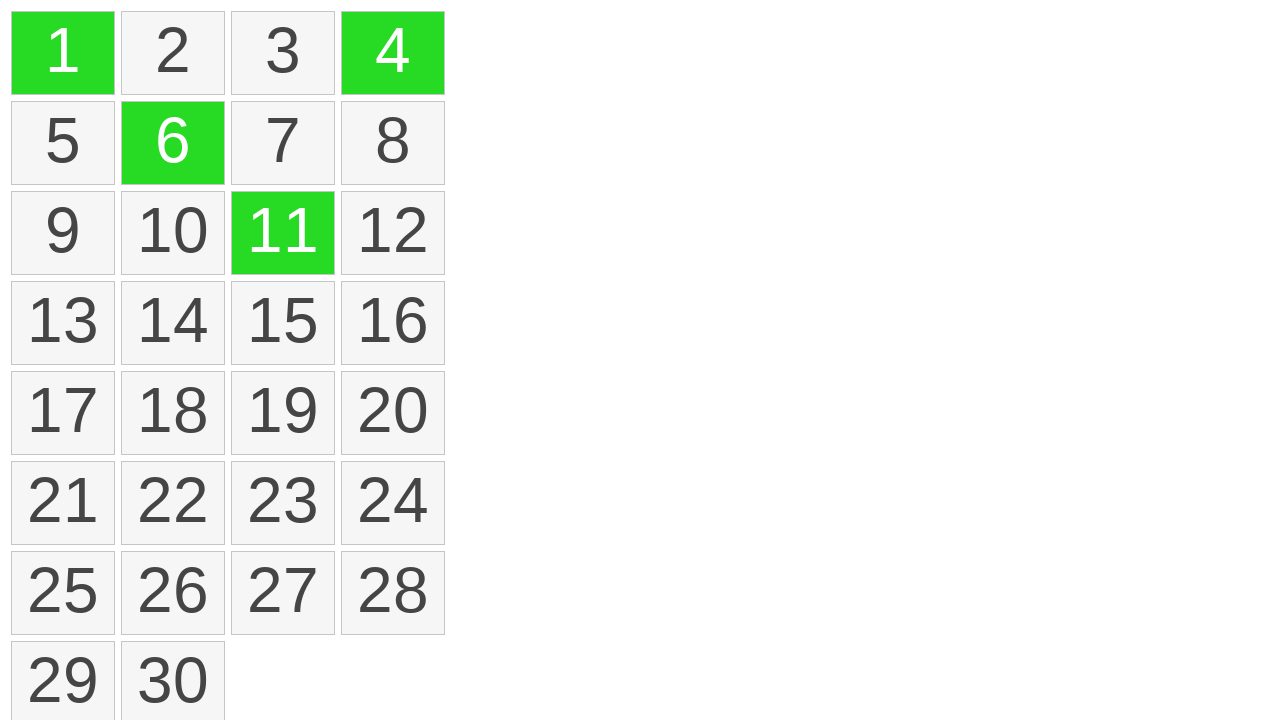